Navigates to MoneyControl stock market statistics page and waits for the dynamic table showing top gainers on BSE to fully load.

Starting URL: https://www.moneycontrol.com/stocks/marketstats/index.php

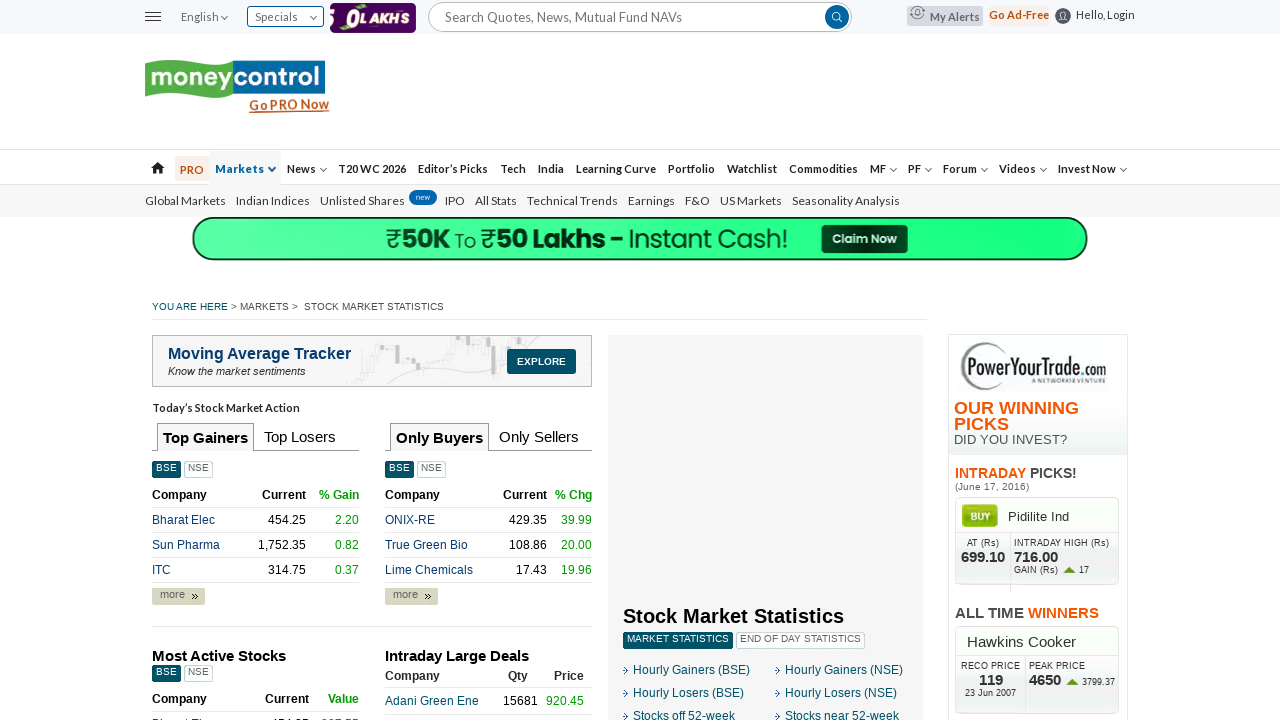

Navigated to MoneyControl stock market statistics page
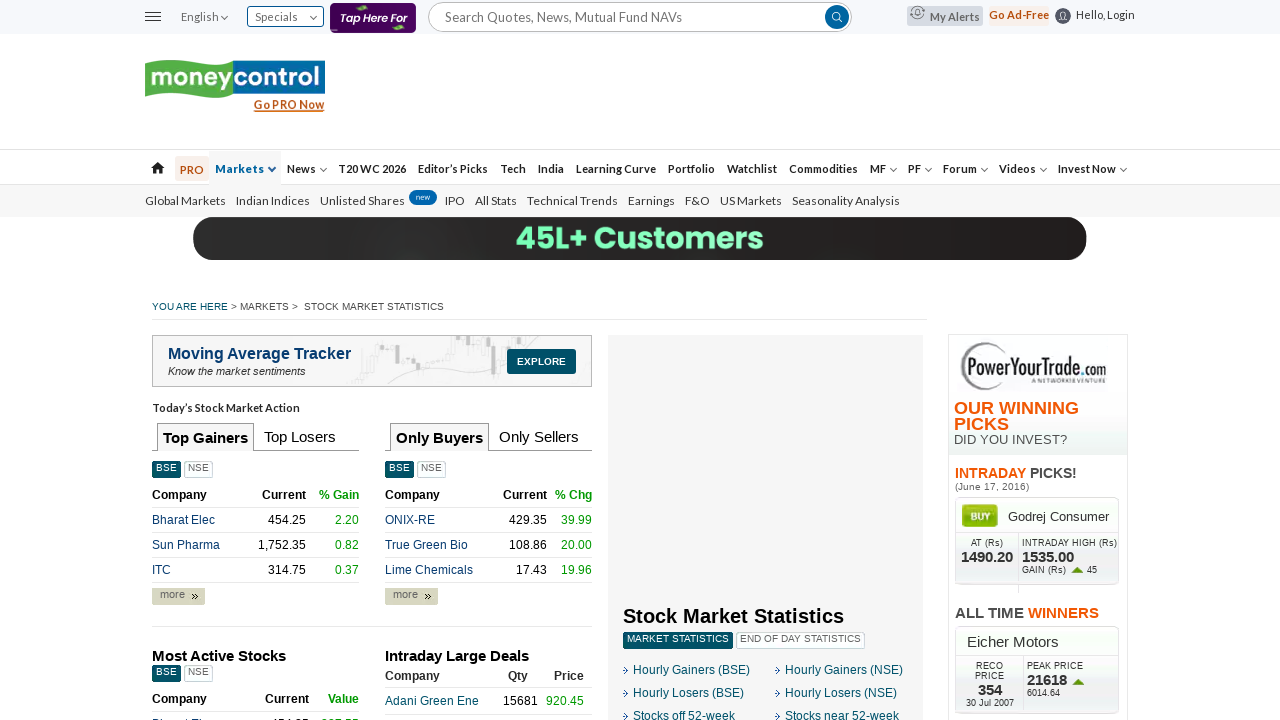

Top gainers table rows are now present
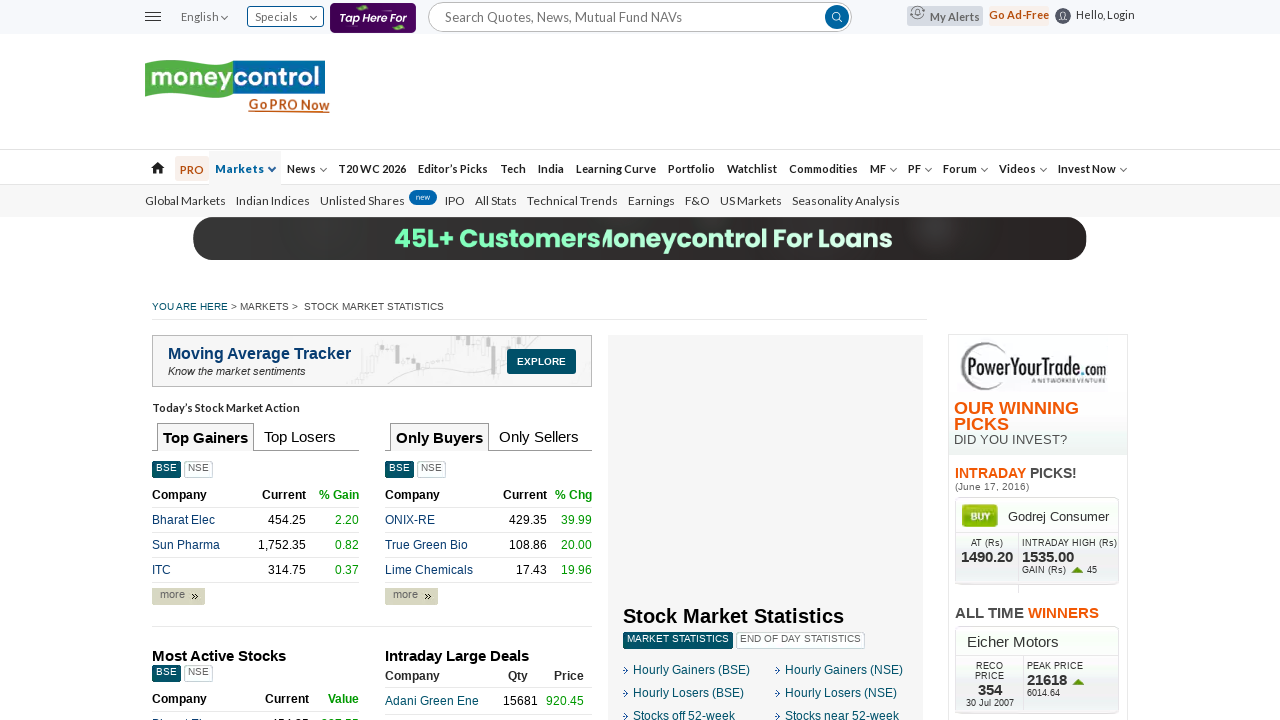

First row columns are now present, table structure confirmed
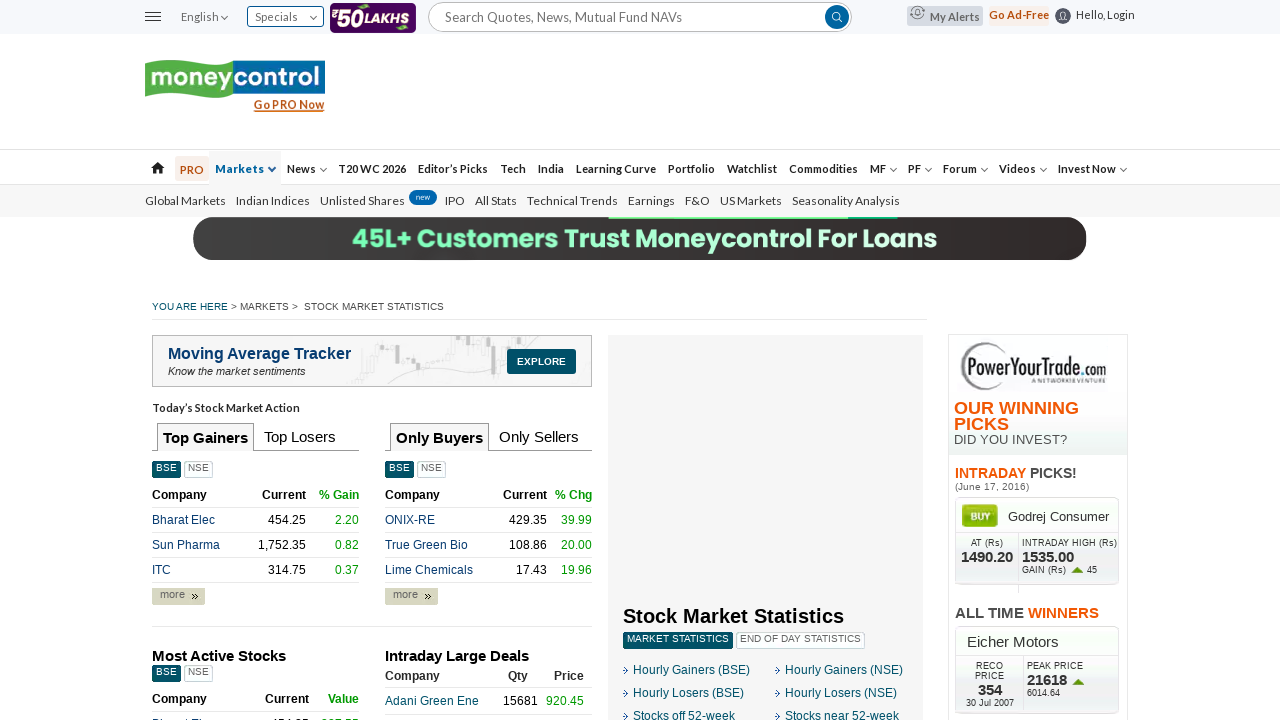

Located all rows in the top gainers BSE table
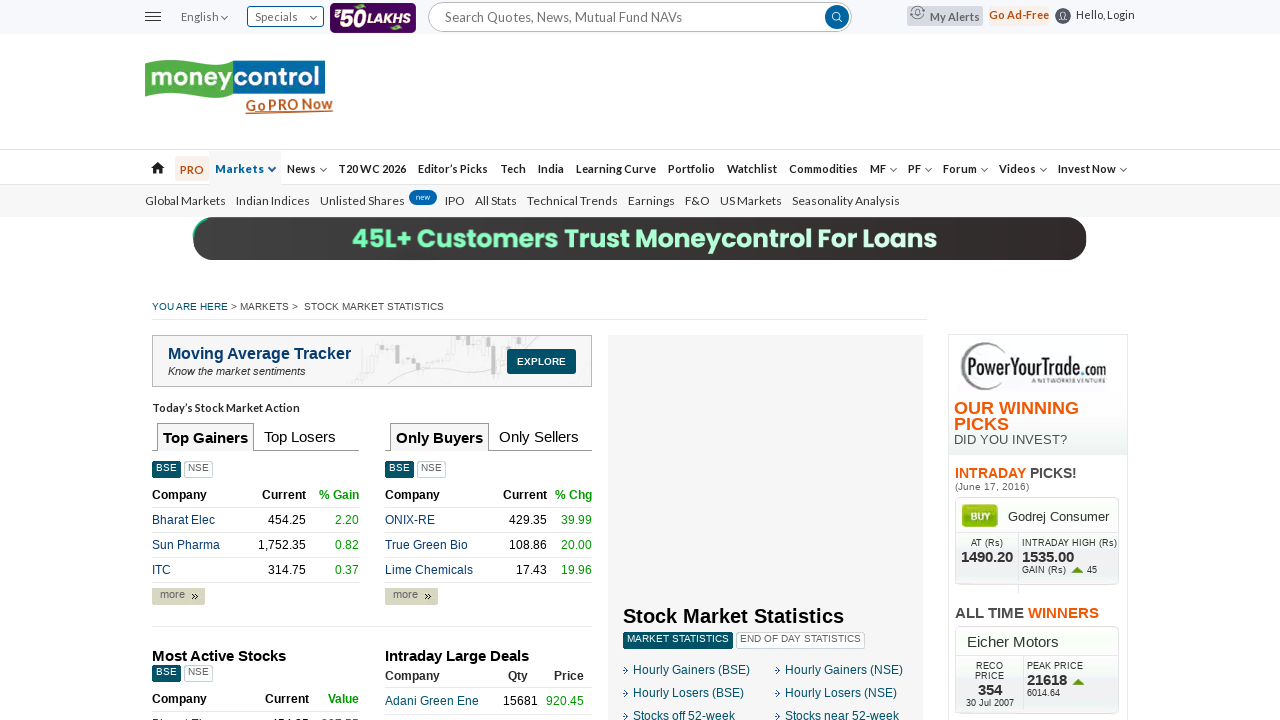

First row is now visible, dynamic table fully loaded
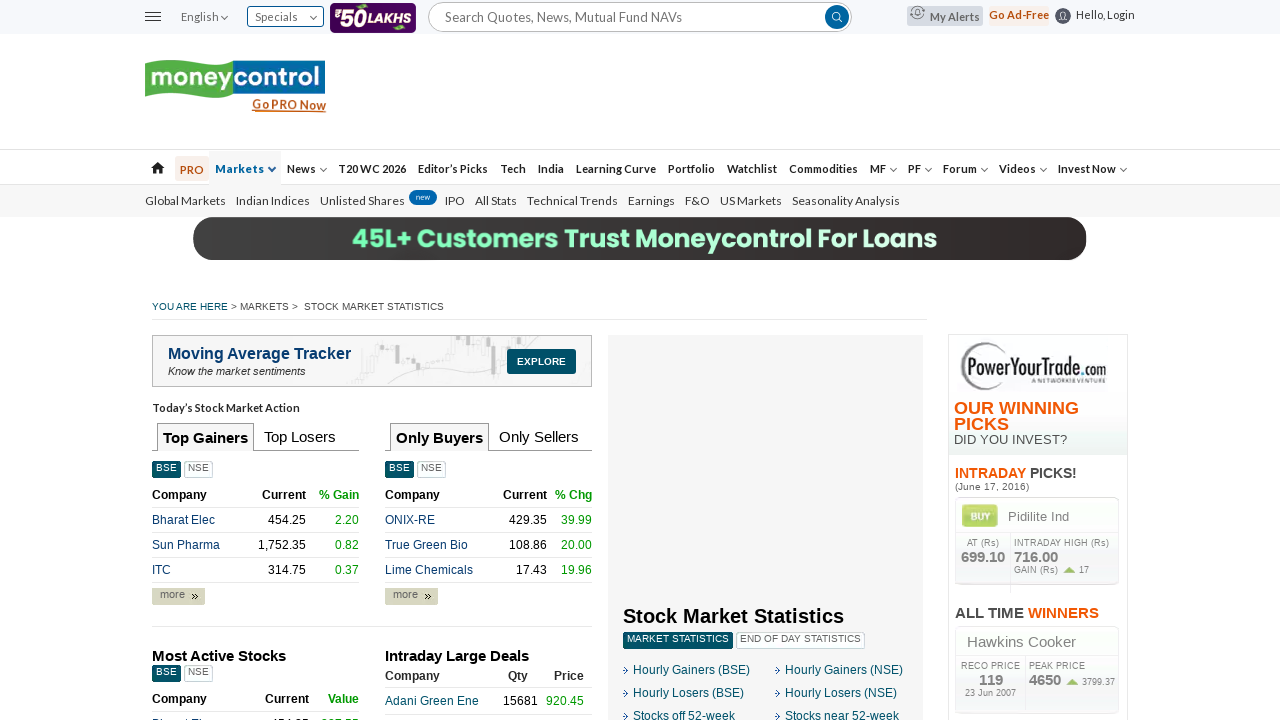

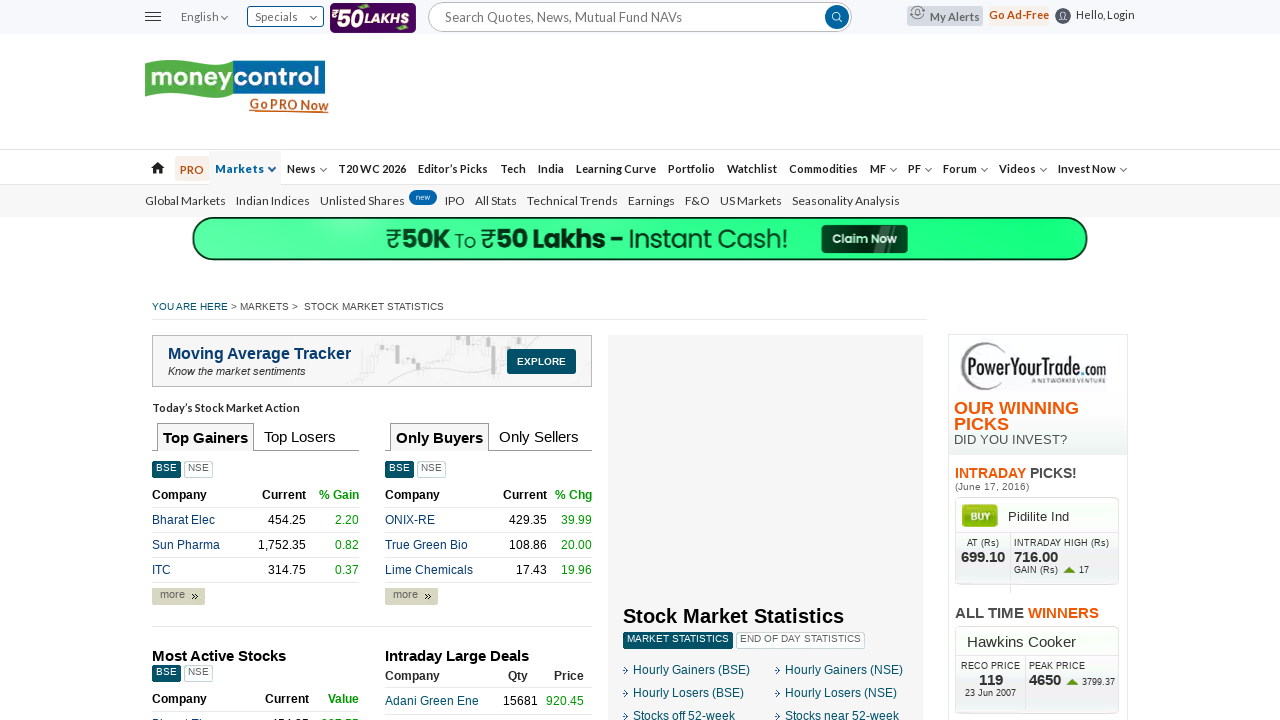